Solves a mathematical problem by extracting a value from an image attribute, calculating a result, filling a form with the answer, and submitting it with checkbox and radio button selections

Starting URL: http://suninjuly.github.io/get_attribute.html

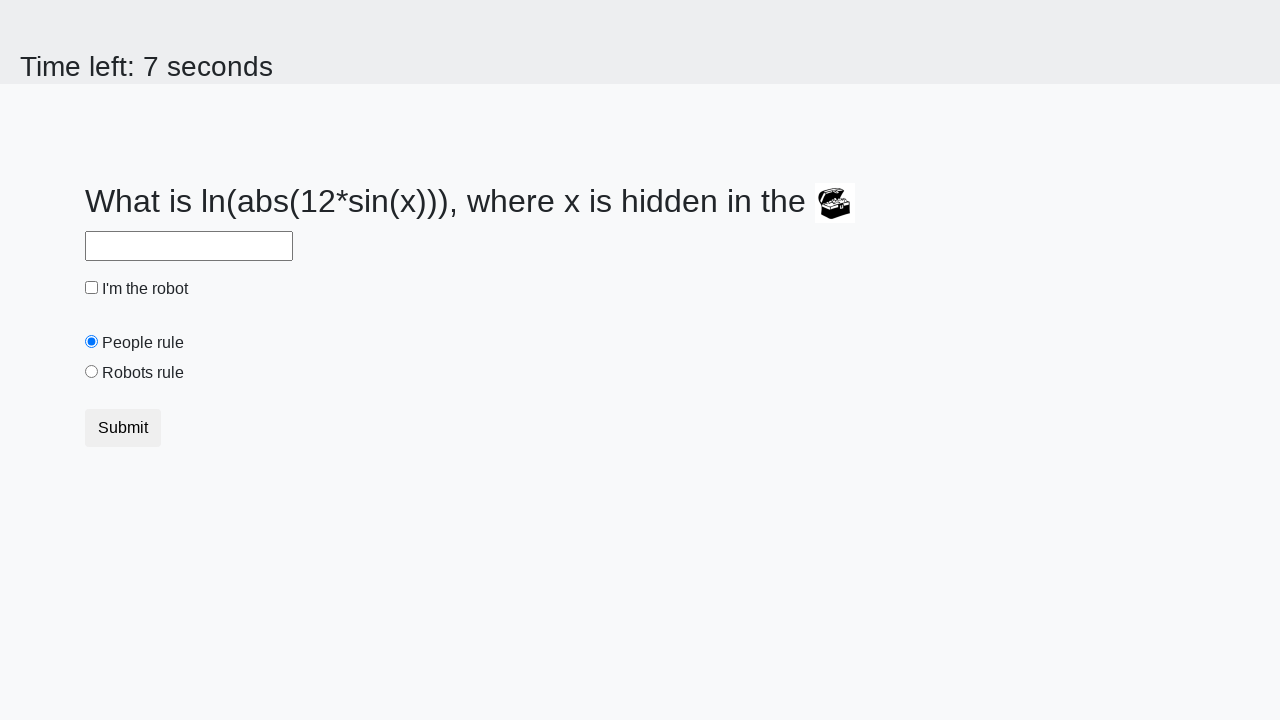

Located the image element
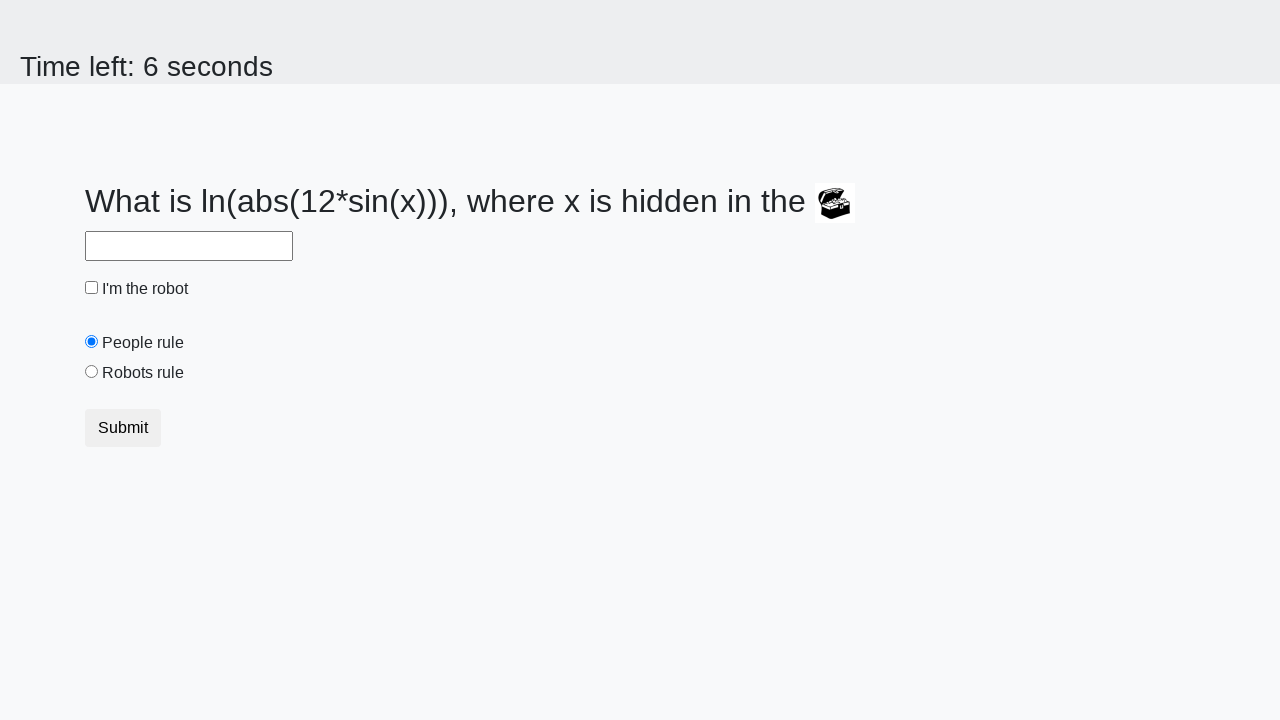

Extracted valuex attribute from image: 306
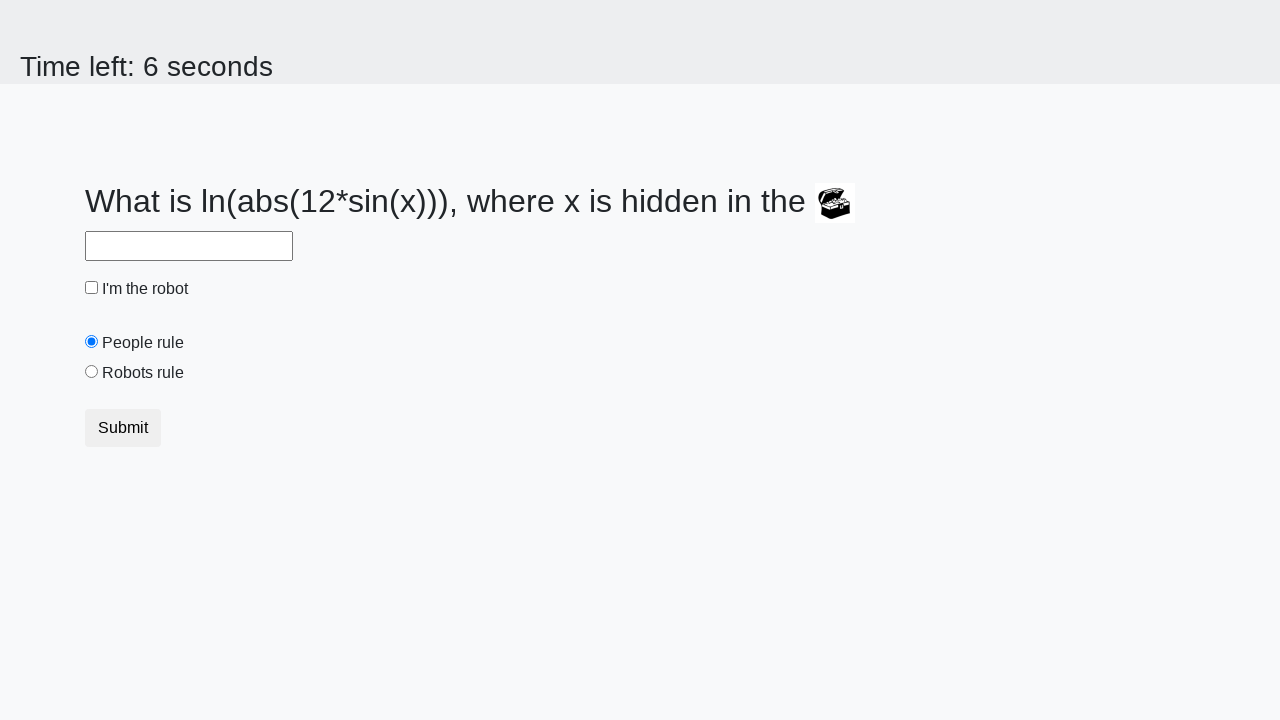

Calculated mathematical result: log(abs(12*sin(306))) = 2.4375652348431354
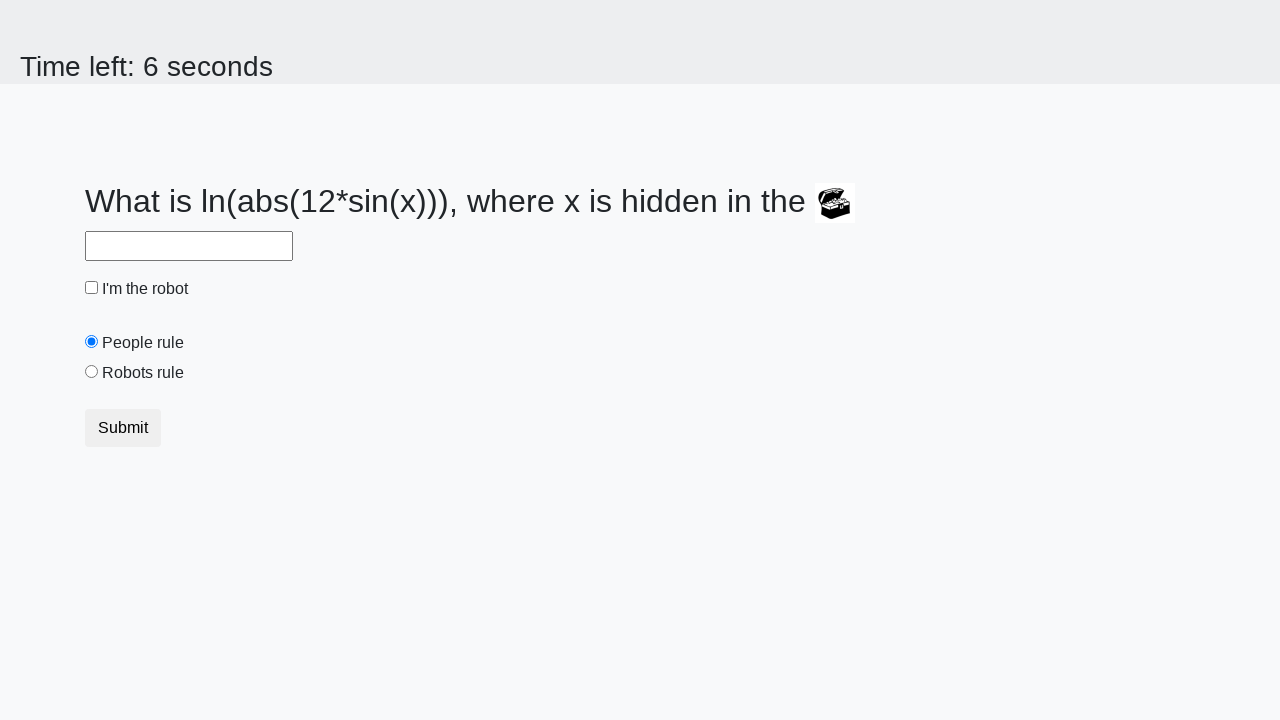

Filled answer field with calculated value: 2.4375652348431354 on #answer
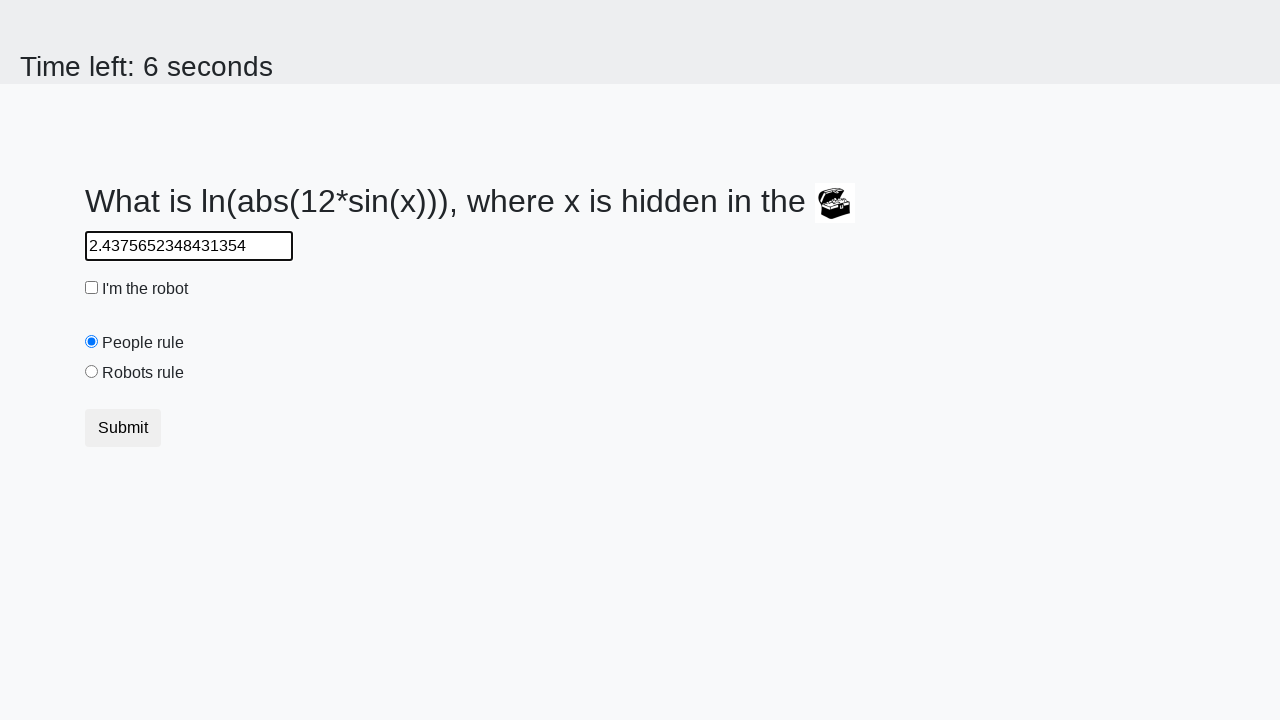

Clicked the robot checkbox at (92, 288) on #robotCheckbox
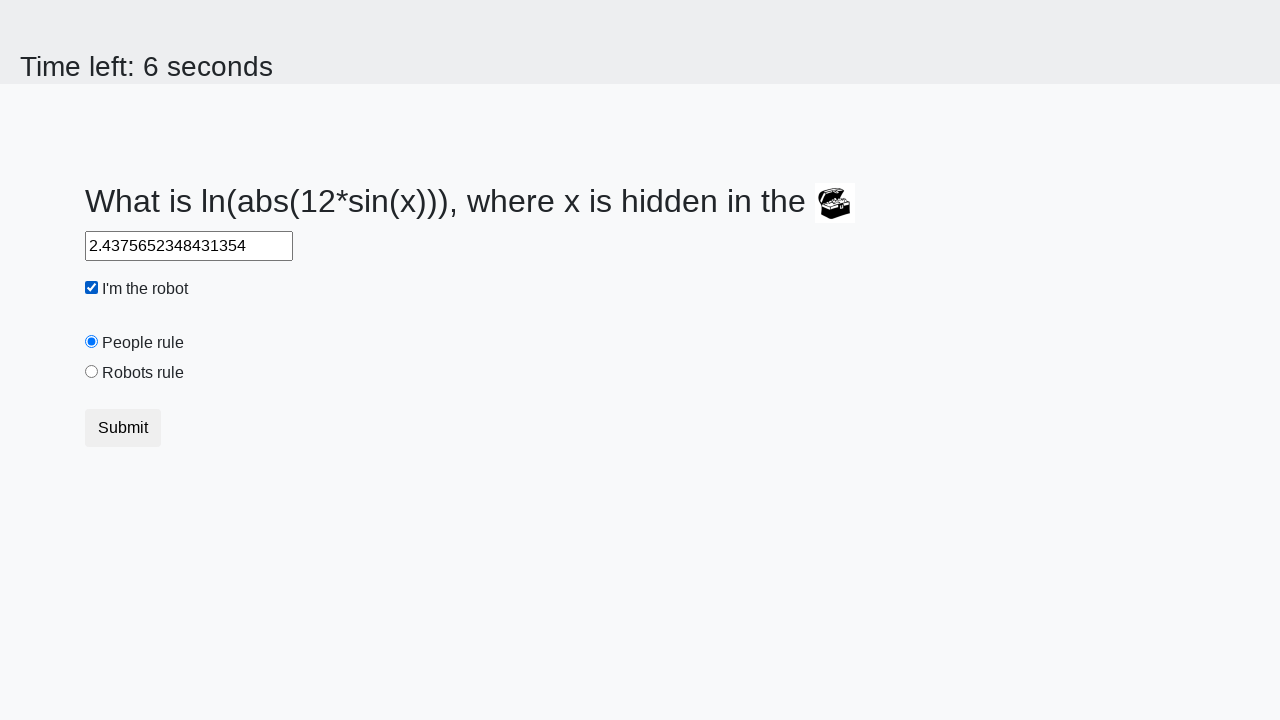

Selected the 'robots rule' radio button at (92, 372) on #robotsRule
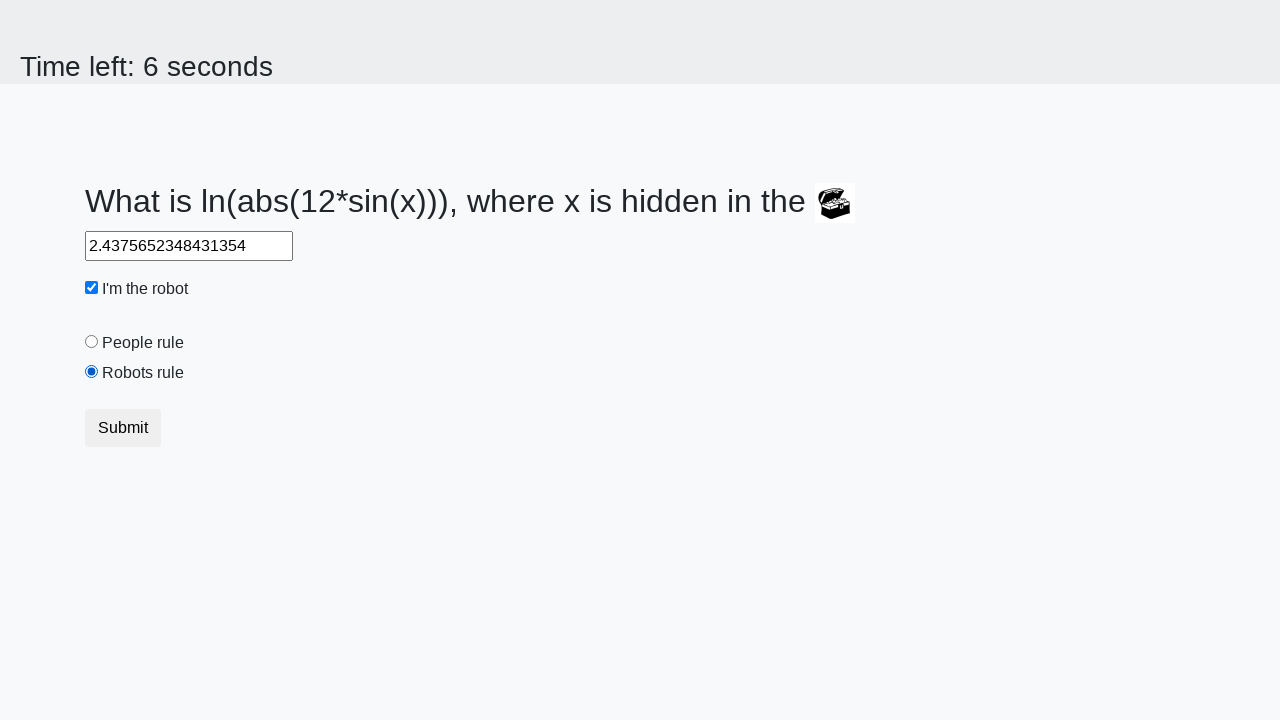

Clicked the submit button to complete the form at (123, 428) on button.btn
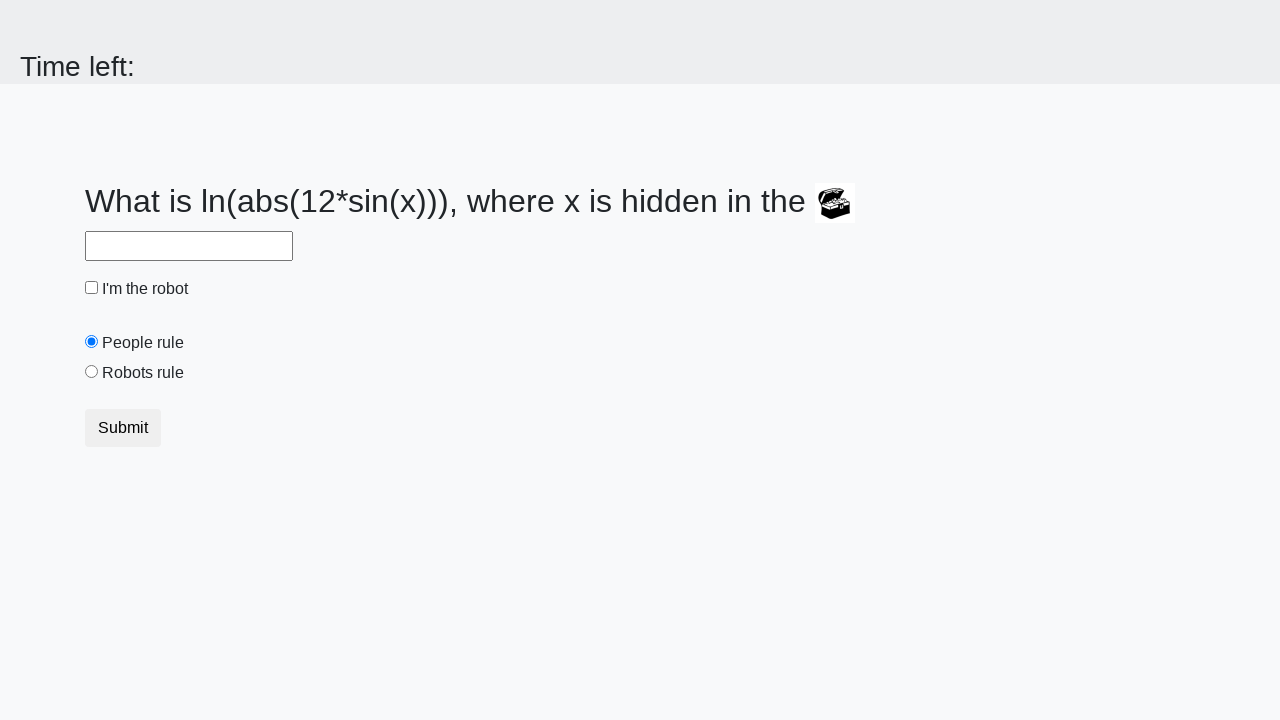

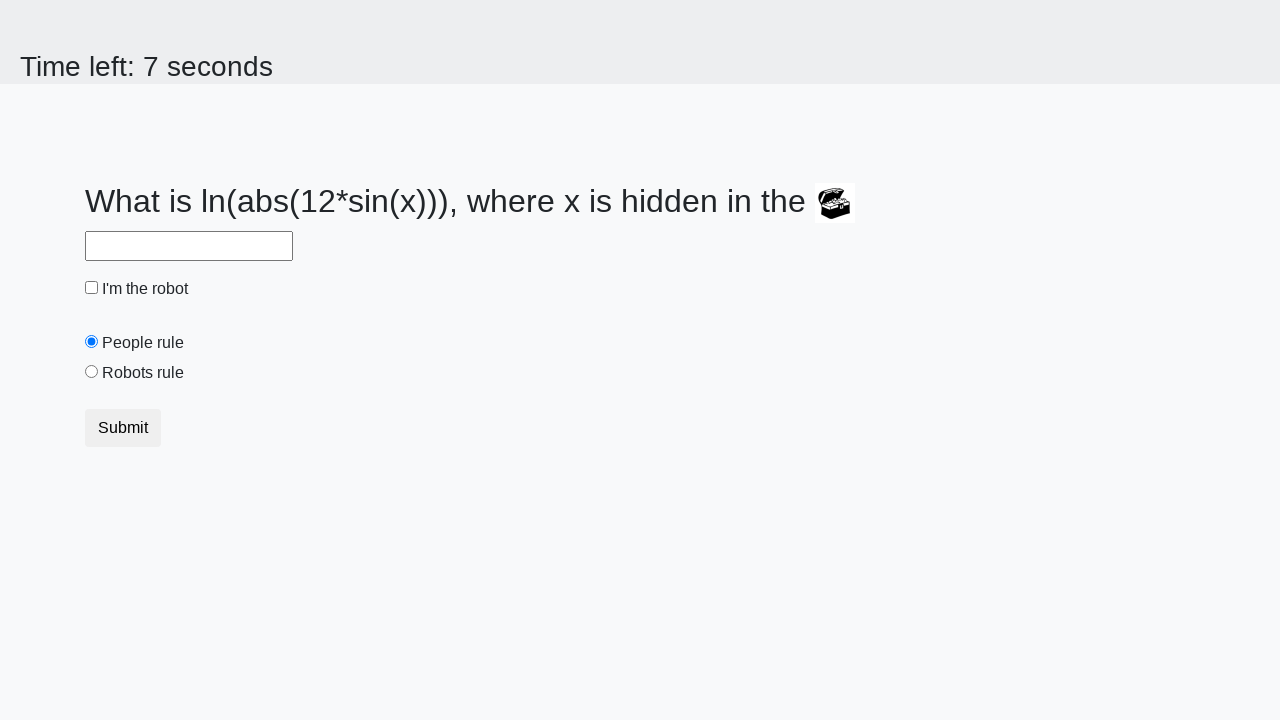